Retrieves a value from an element attribute, calculates a mathematical expression, fills the answer field, selects checkboxes/radio buttons, and submits the form

Starting URL: http://suninjuly.github.io/get_attribute.html

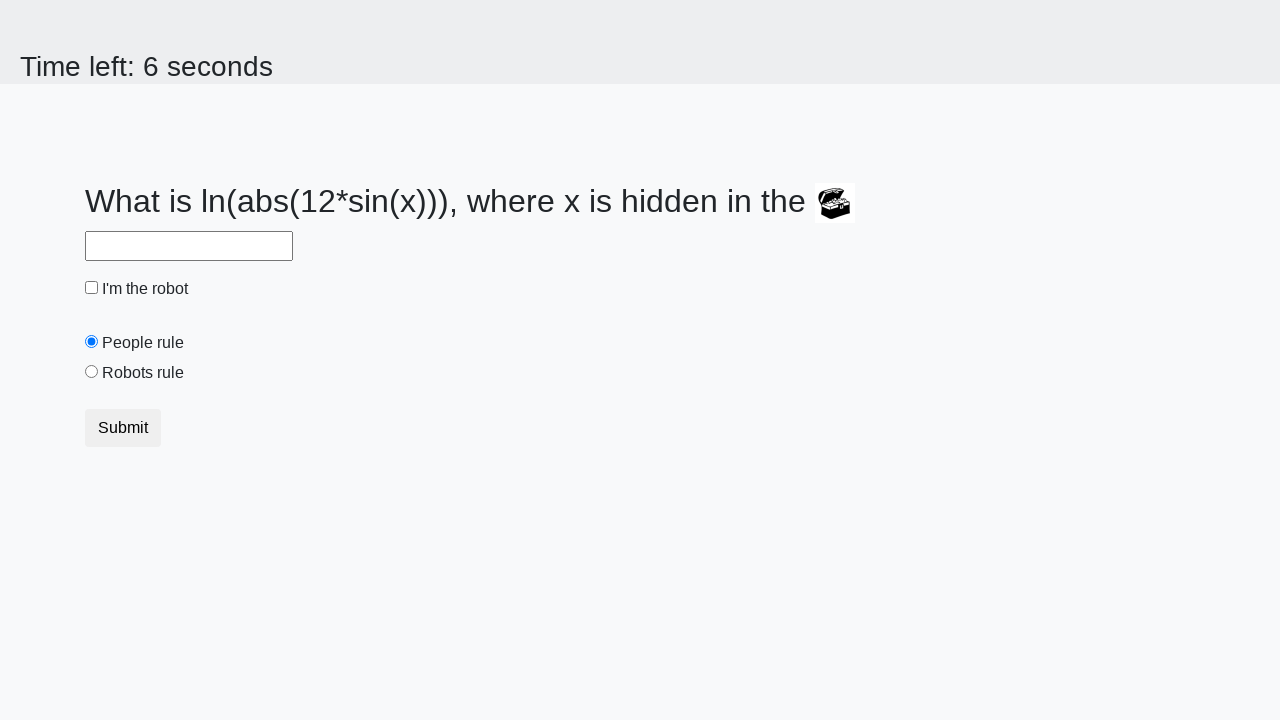

Navigated to the test page
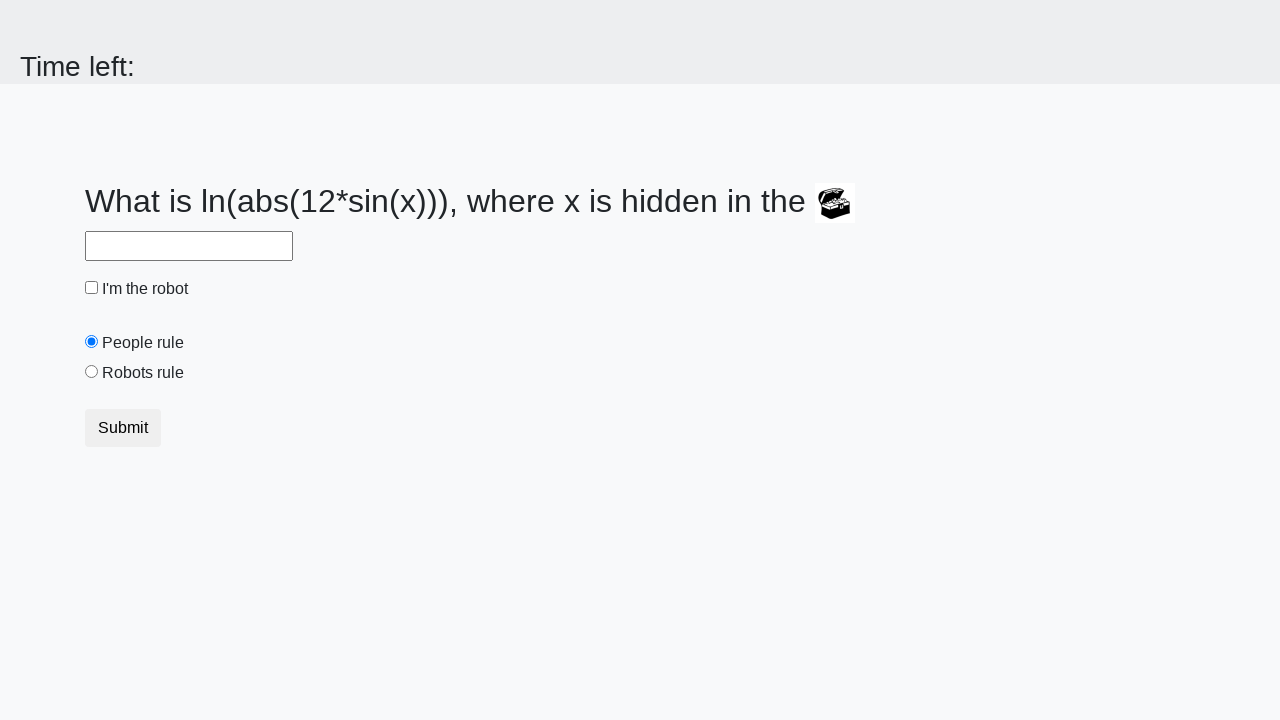

Retrieved valuex attribute from treasure element: 764
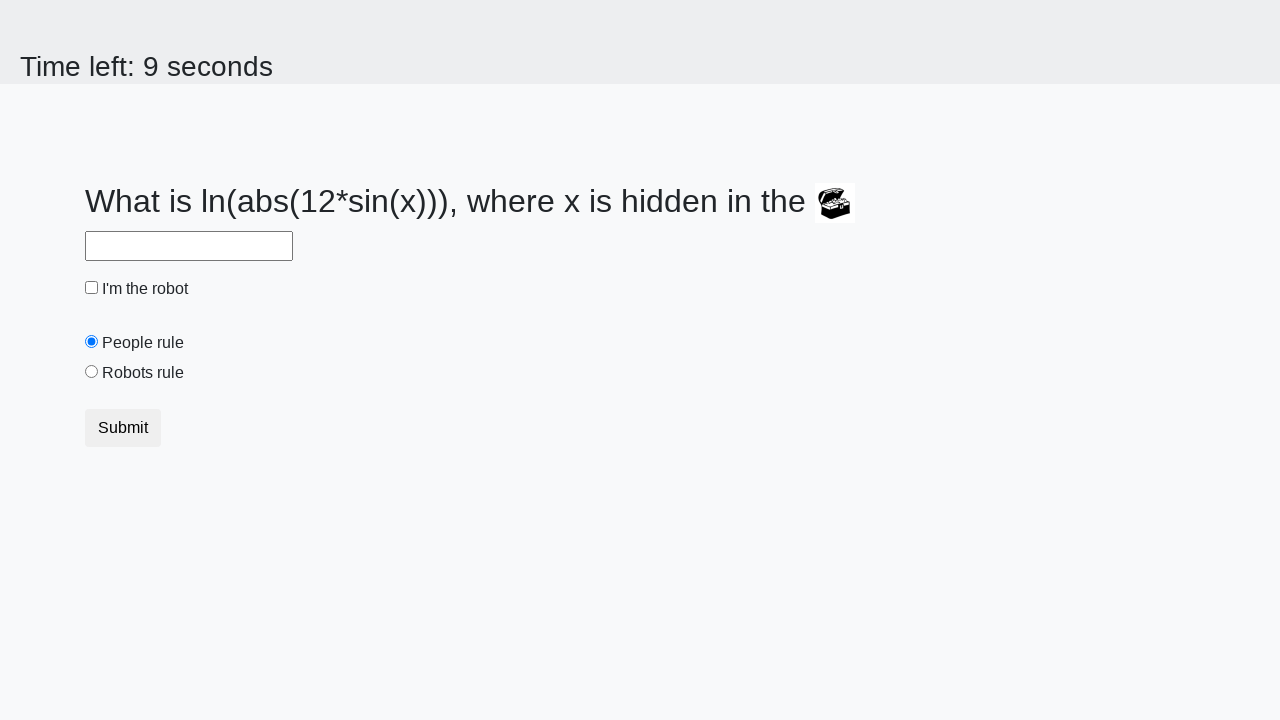

Filled answer field with calculated value: 1.9030128702167166 on #answer
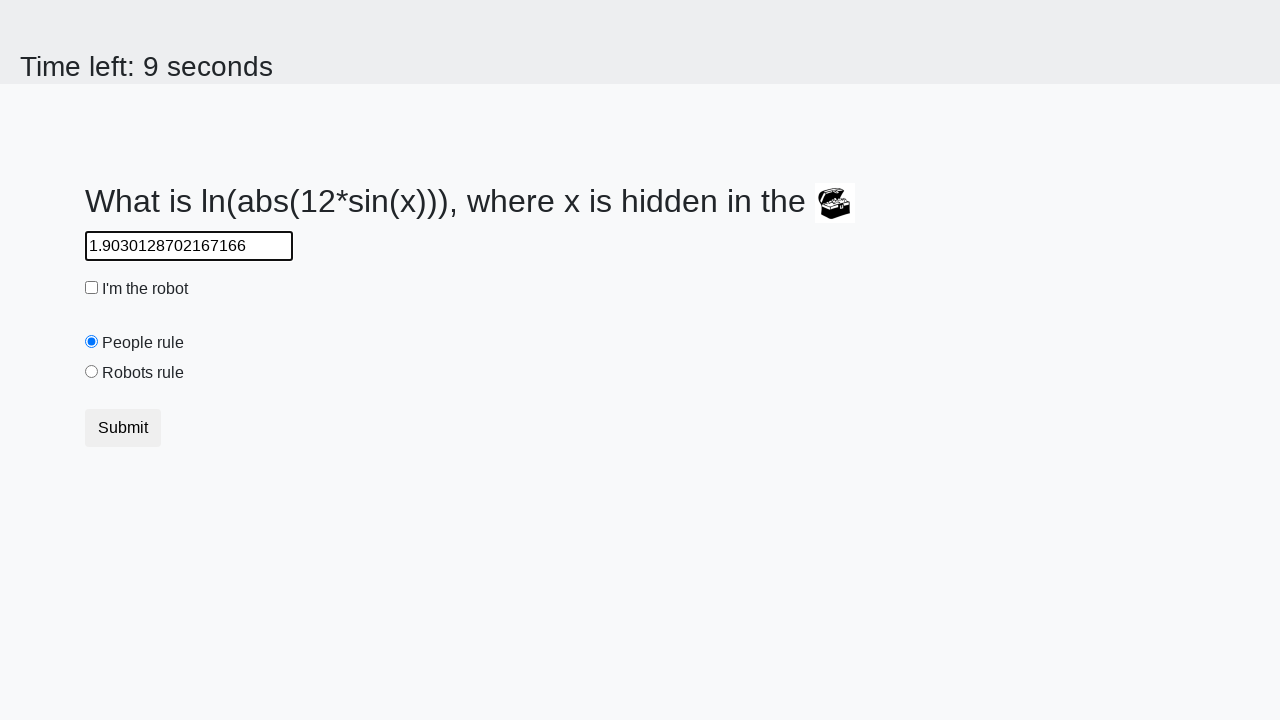

Selected the robot checkbox at (92, 288) on #robotCheckbox
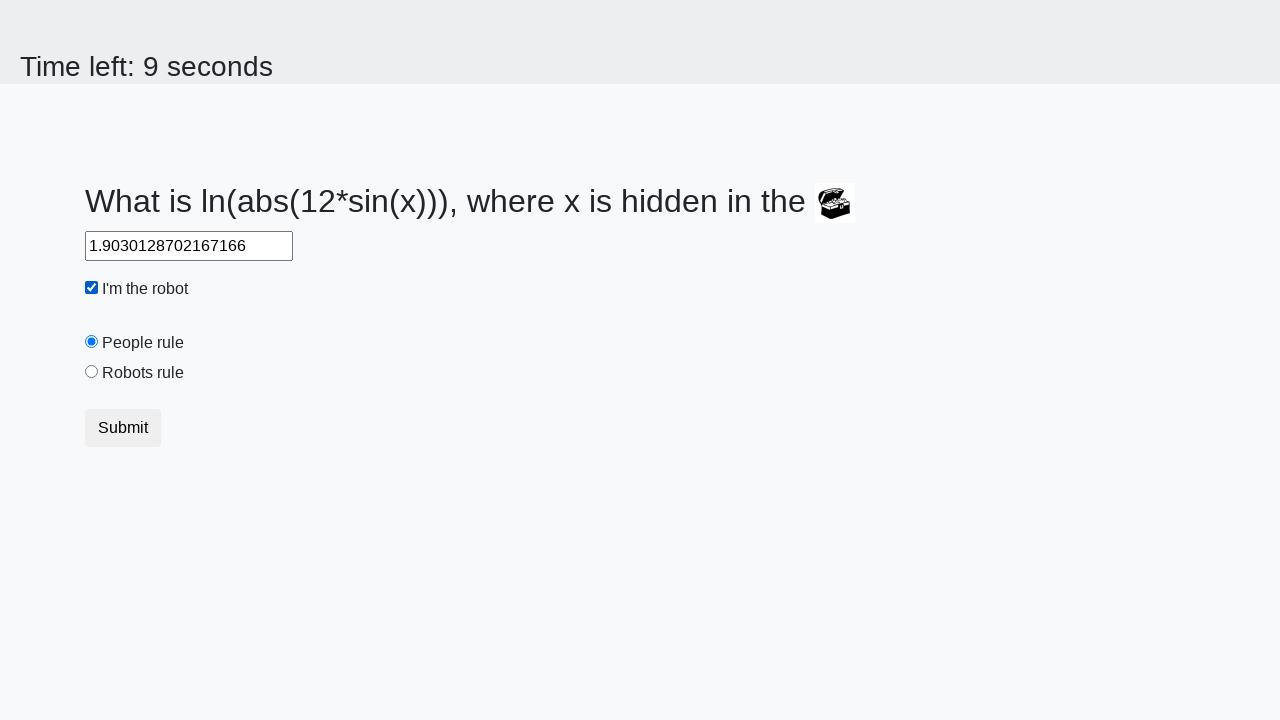

Selected the robots rule radio button at (92, 372) on #robotsRule
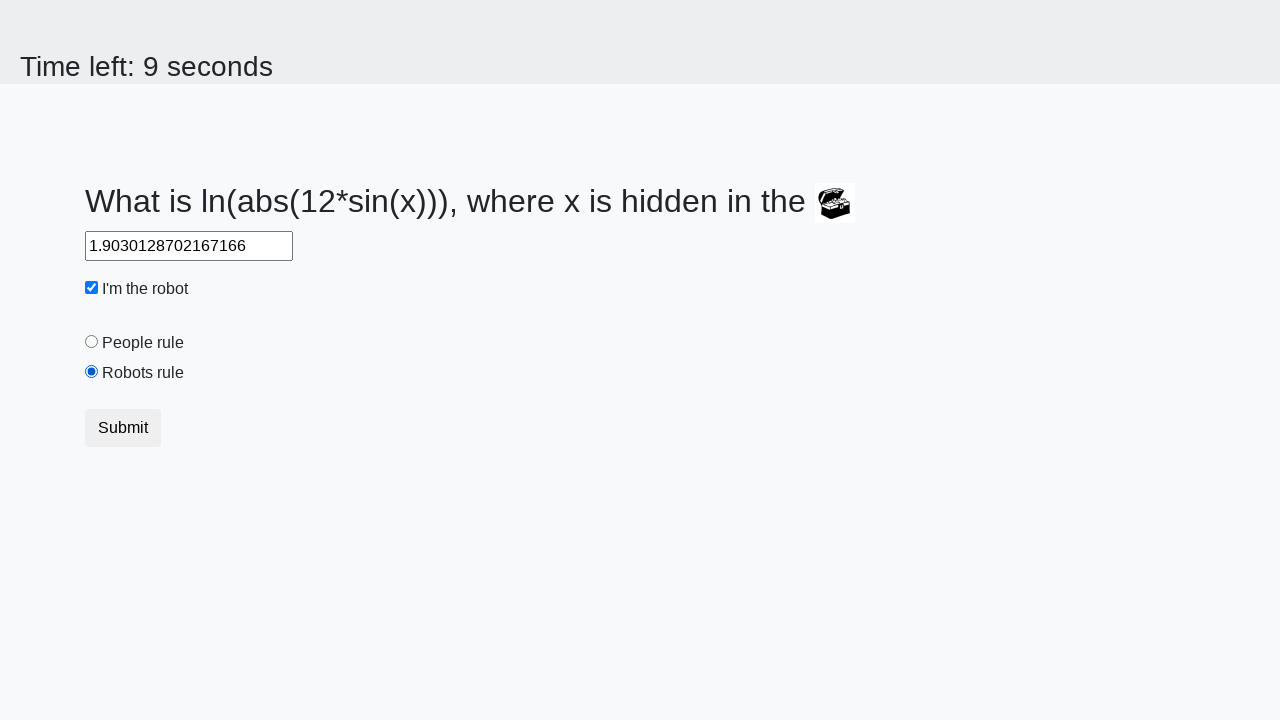

Submitted the form at (123, 428) on button[type="submit"]
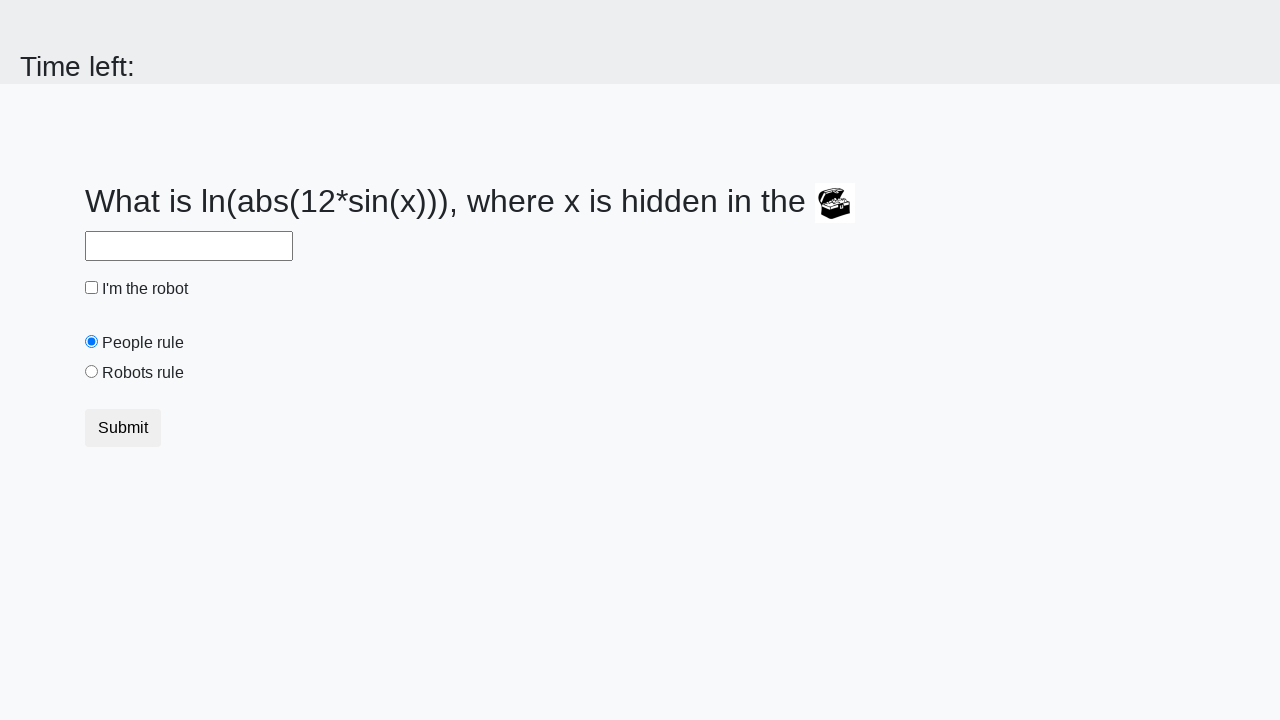

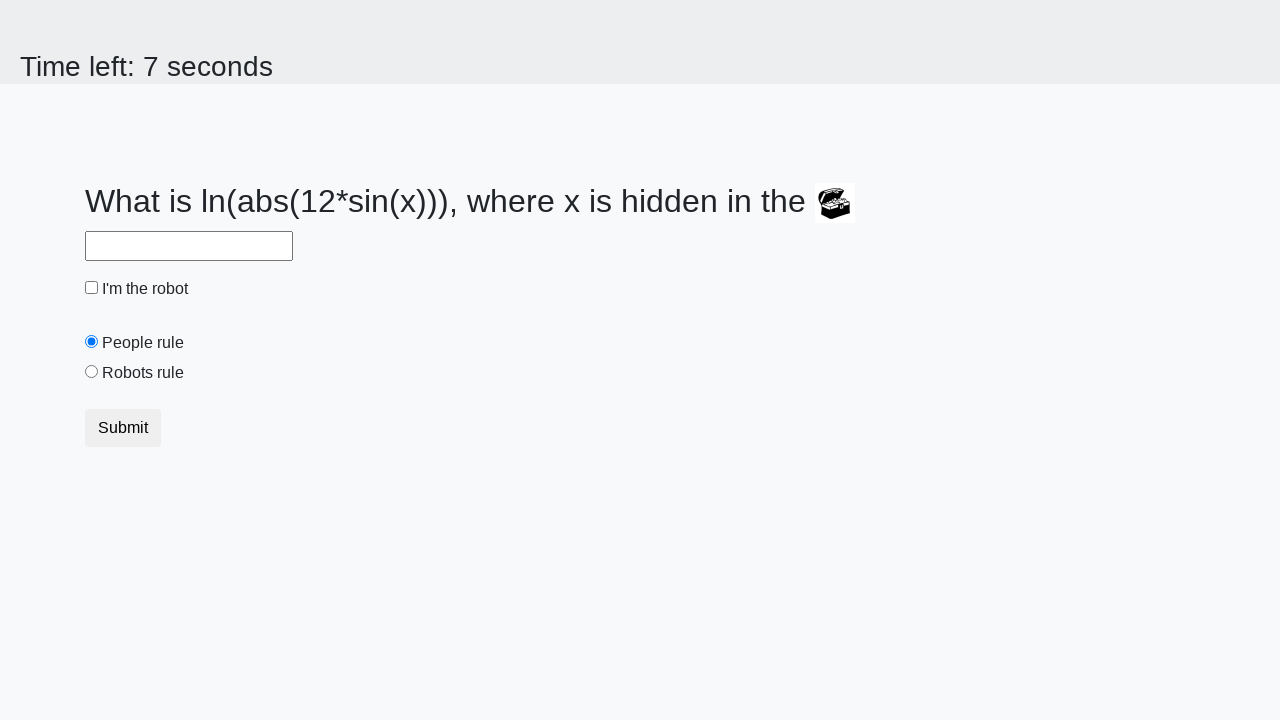